Tests that entered text is trimmed when editing a todo item.

Starting URL: https://demo.playwright.dev/todomvc

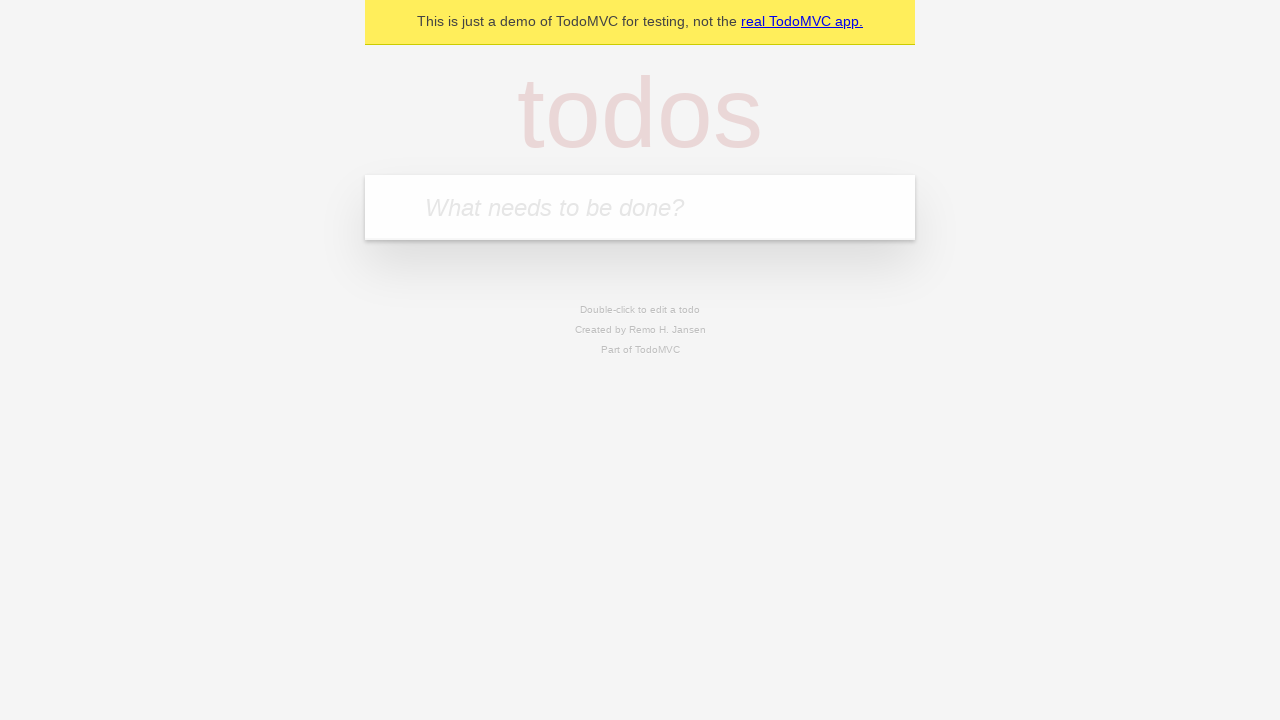

Filled new todo field with 'buy some cheese' on internal:attr=[placeholder="What needs to be done?"i]
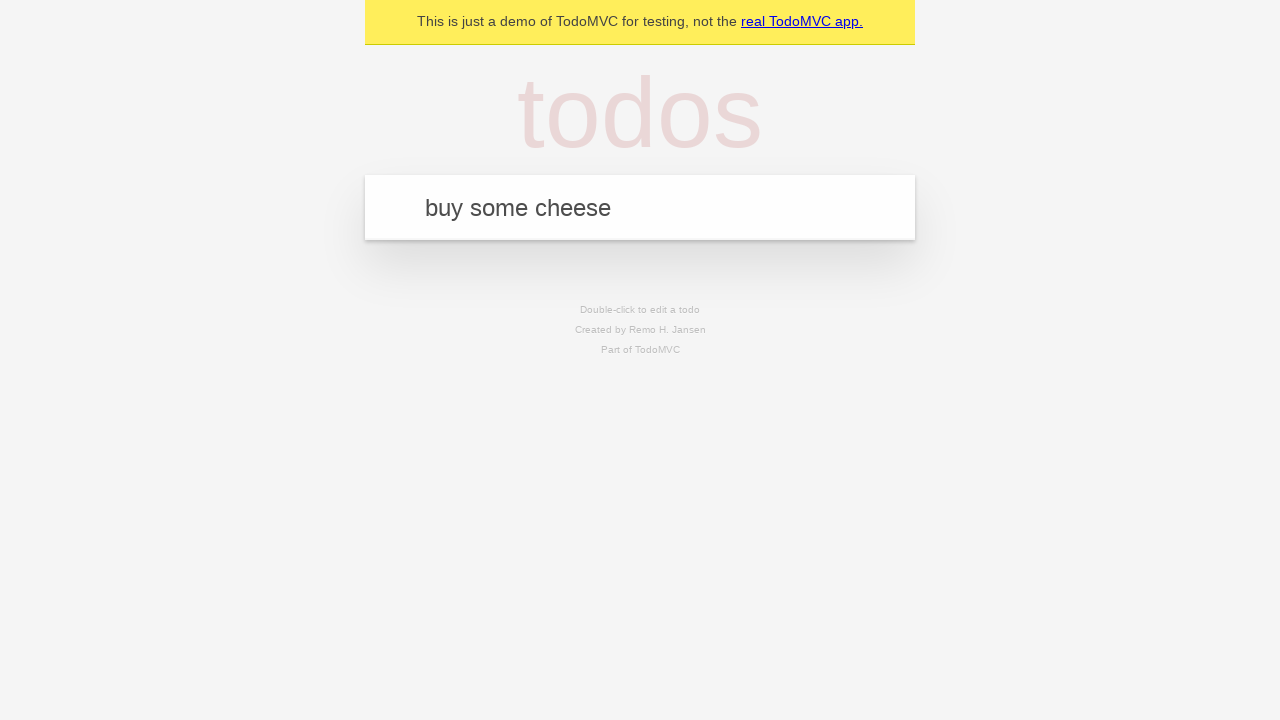

Pressed Enter to create first todo on internal:attr=[placeholder="What needs to be done?"i]
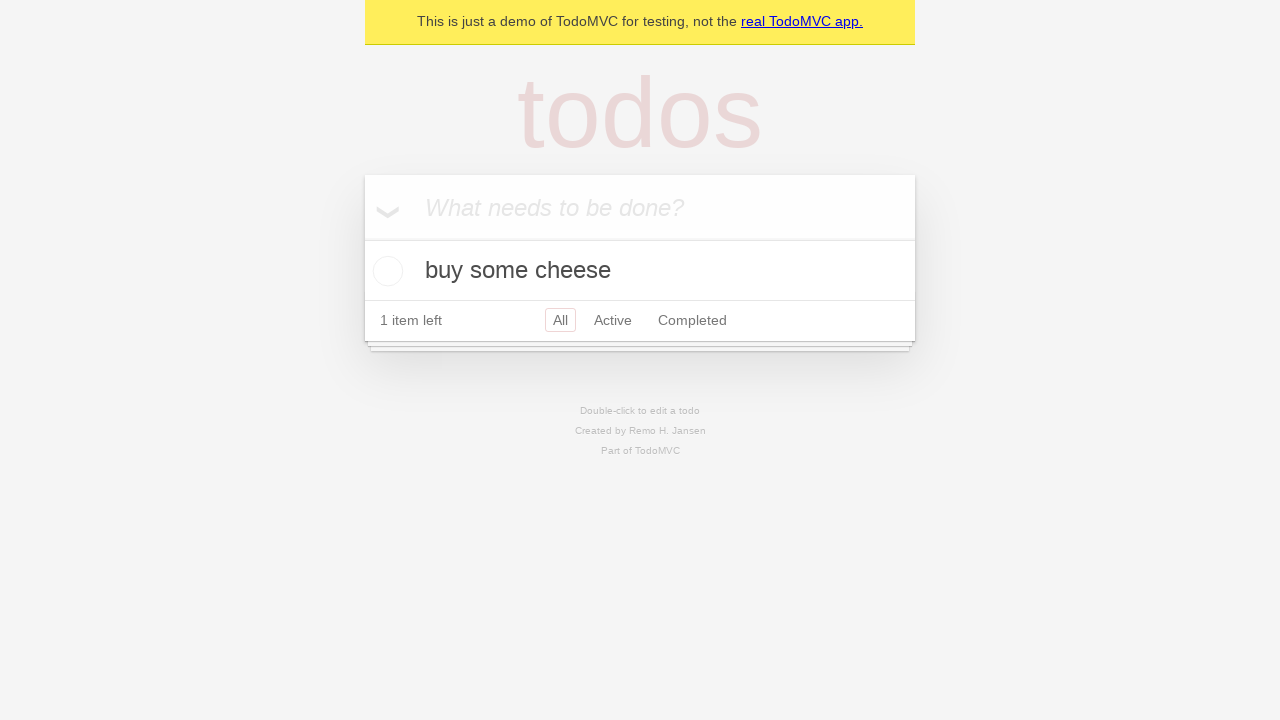

Filled new todo field with 'feed the cat' on internal:attr=[placeholder="What needs to be done?"i]
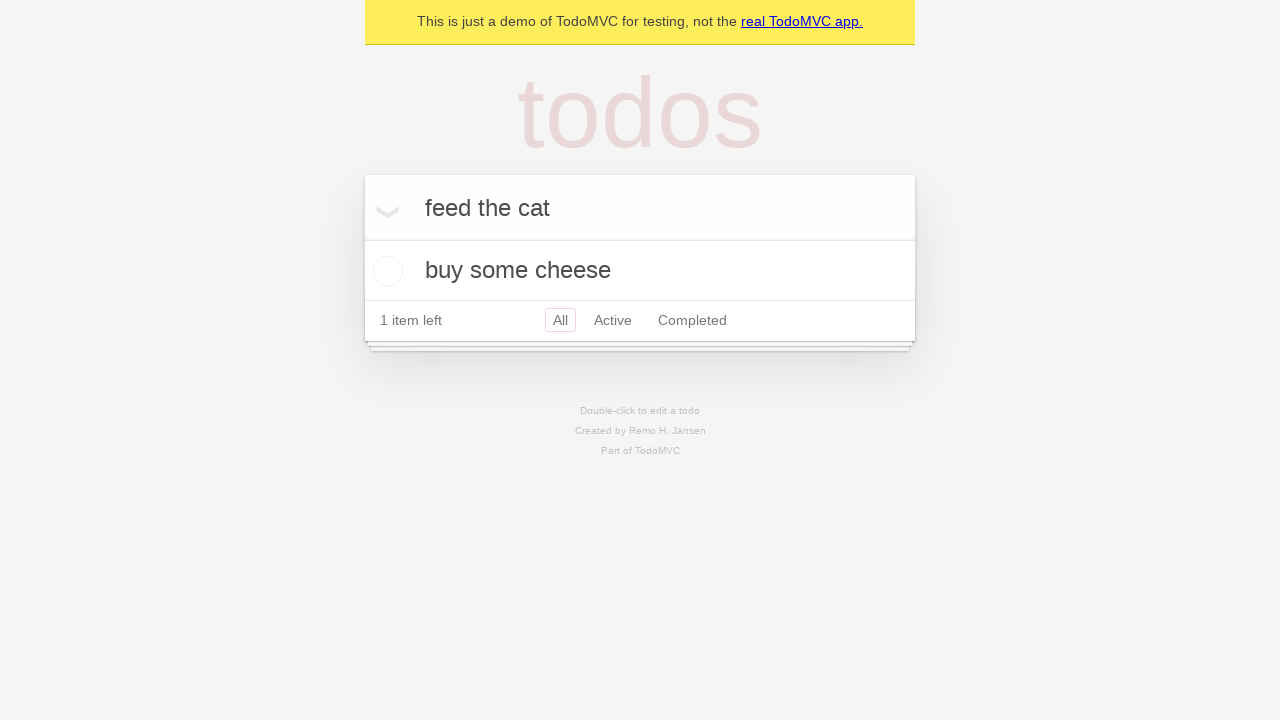

Pressed Enter to create second todo on internal:attr=[placeholder="What needs to be done?"i]
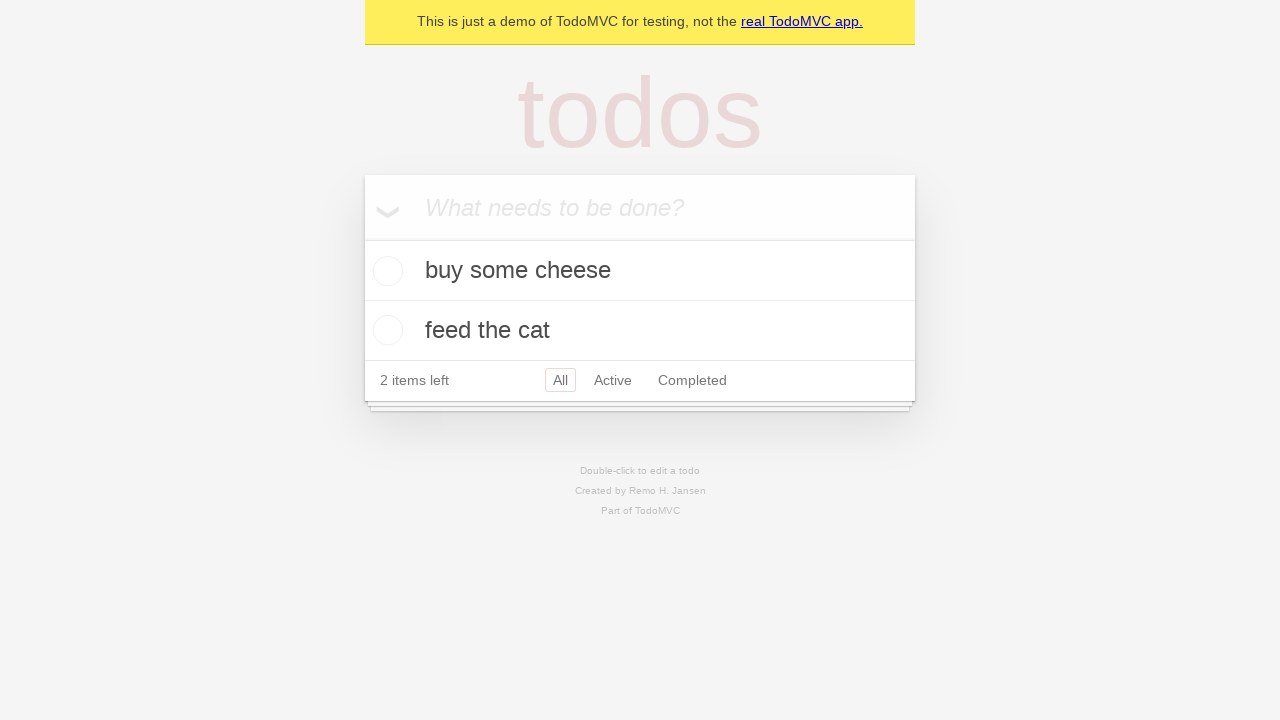

Filled new todo field with 'book a doctors appointment' on internal:attr=[placeholder="What needs to be done?"i]
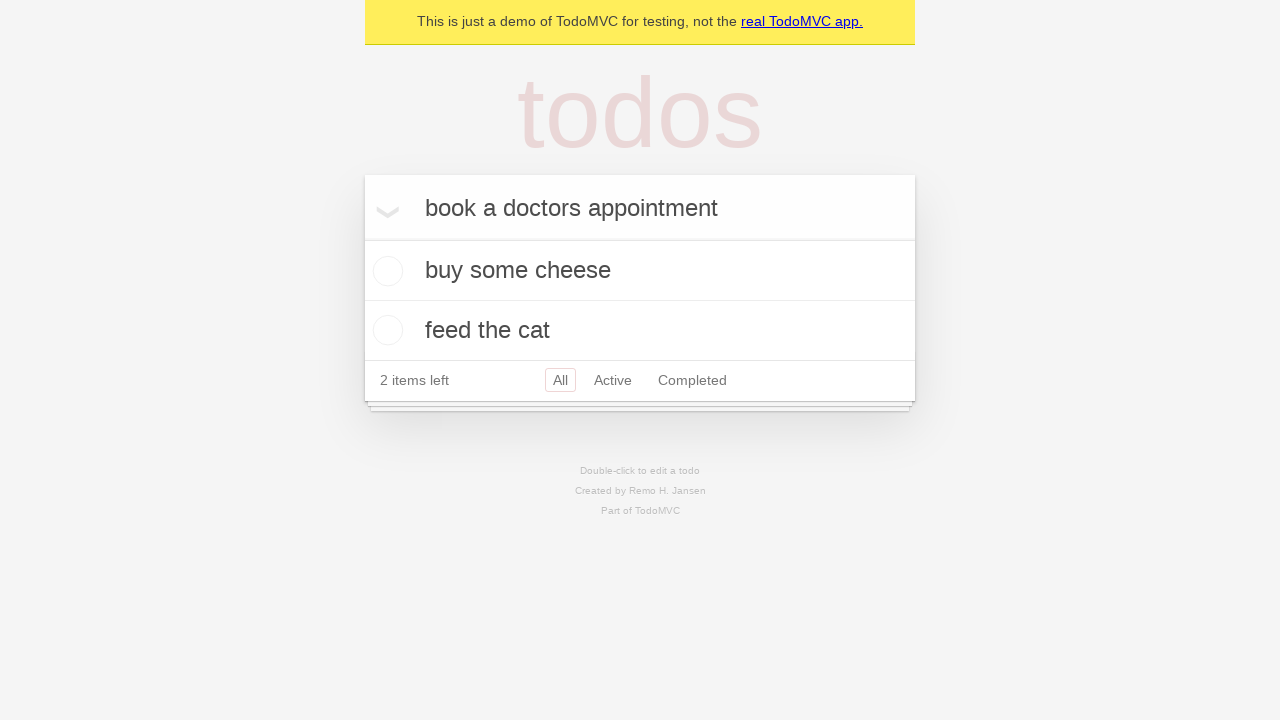

Pressed Enter to create third todo on internal:attr=[placeholder="What needs to be done?"i]
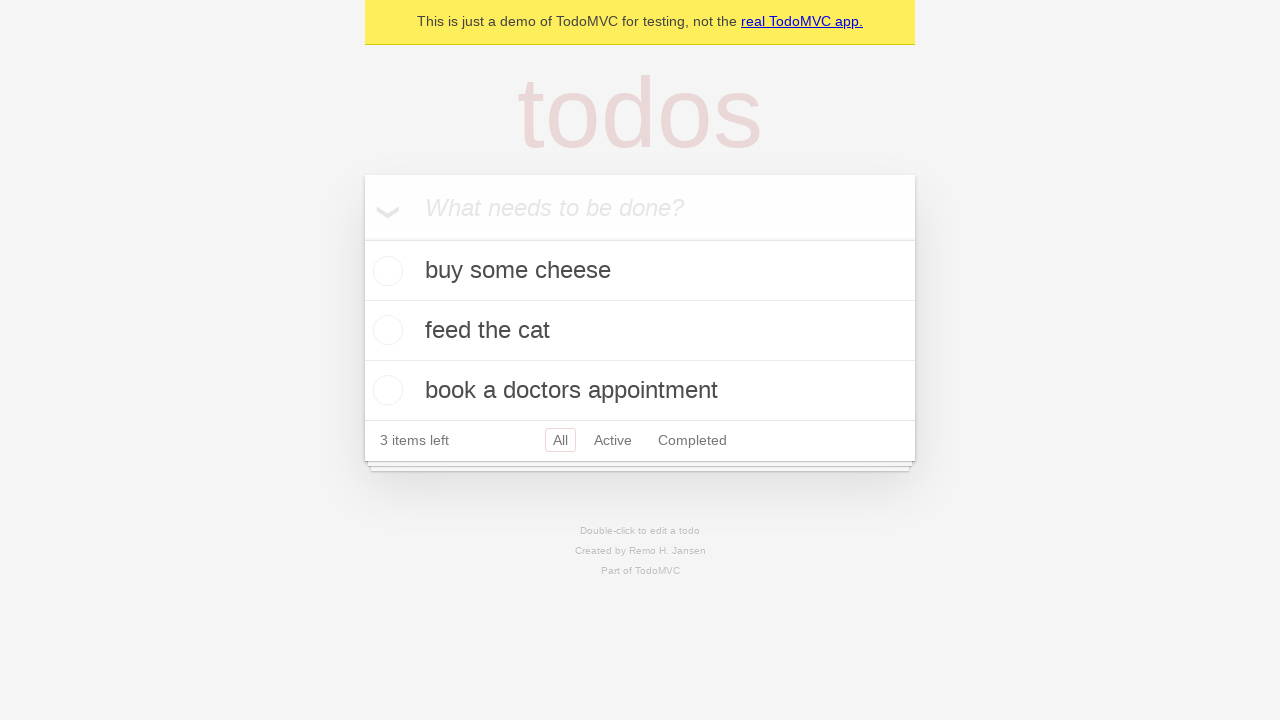

Double-clicked second todo item to enter edit mode at (640, 331) on internal:testid=[data-testid="todo-item"s] >> nth=1
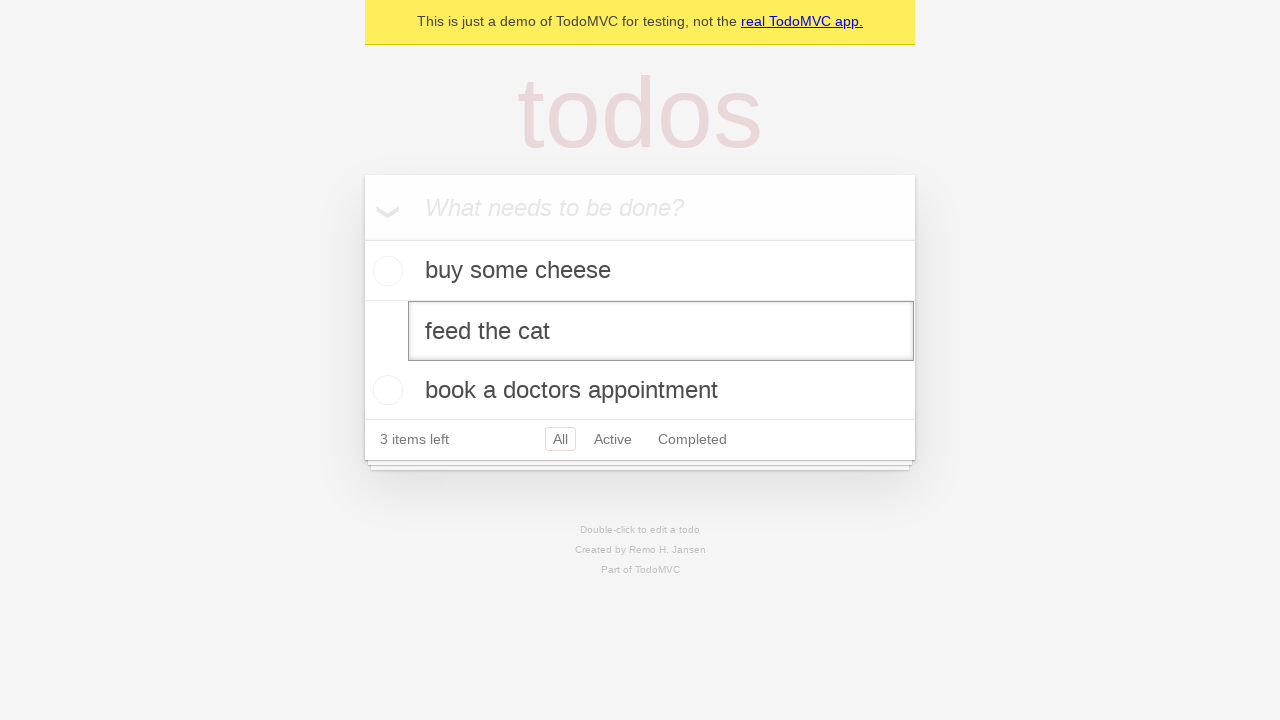

Filled edit field with text containing leading and trailing whitespace on internal:testid=[data-testid="todo-item"s] >> nth=1 >> internal:role=textbox[nam
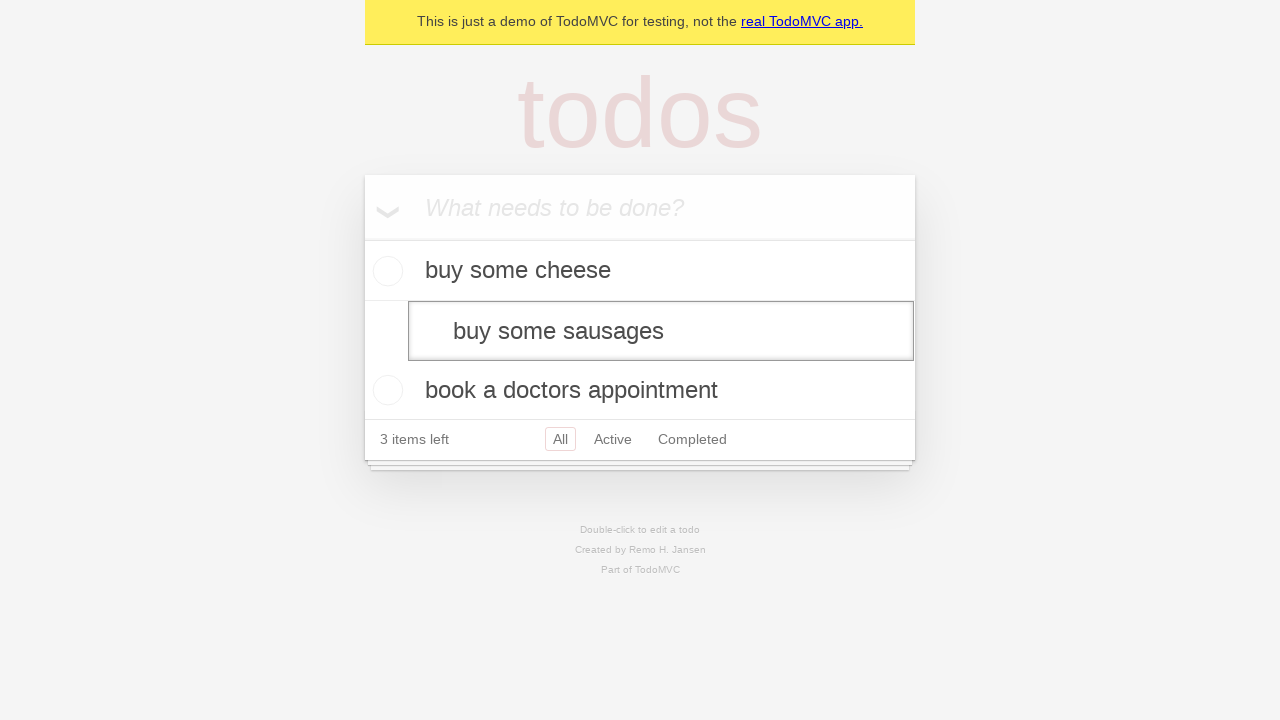

Pressed Enter to confirm edit - text should be trimmed on internal:testid=[data-testid="todo-item"s] >> nth=1 >> internal:role=textbox[nam
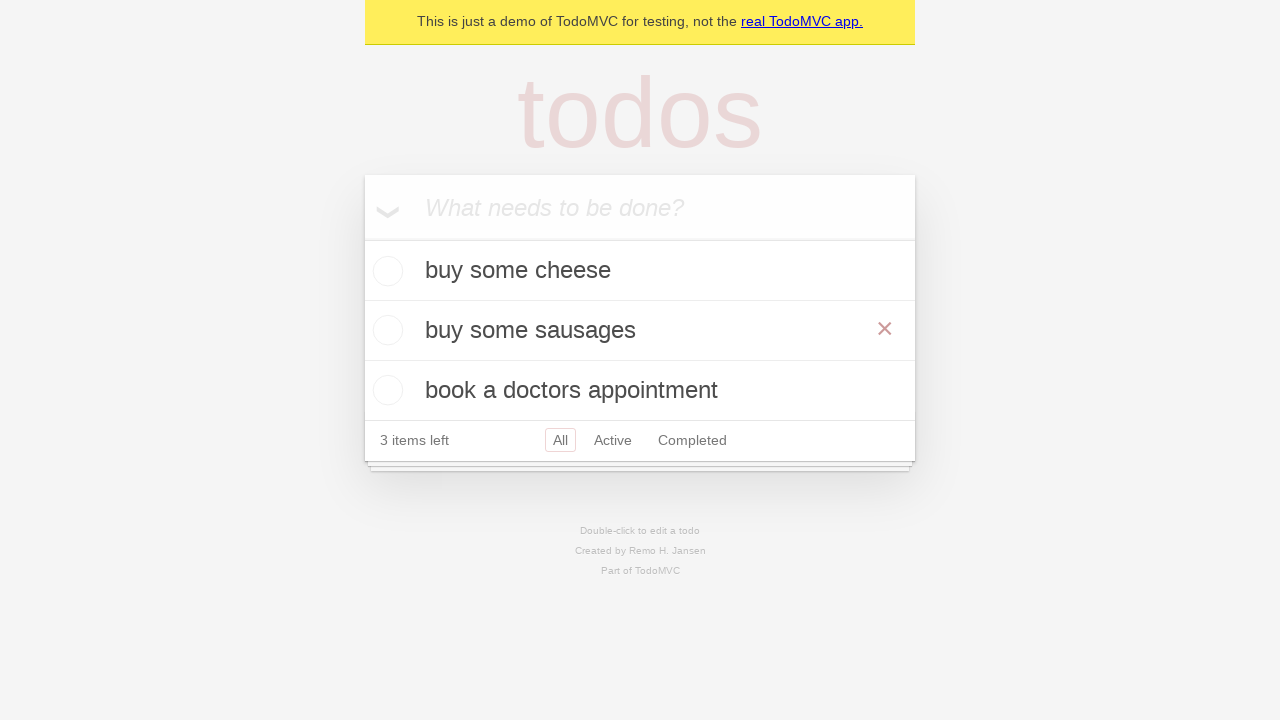

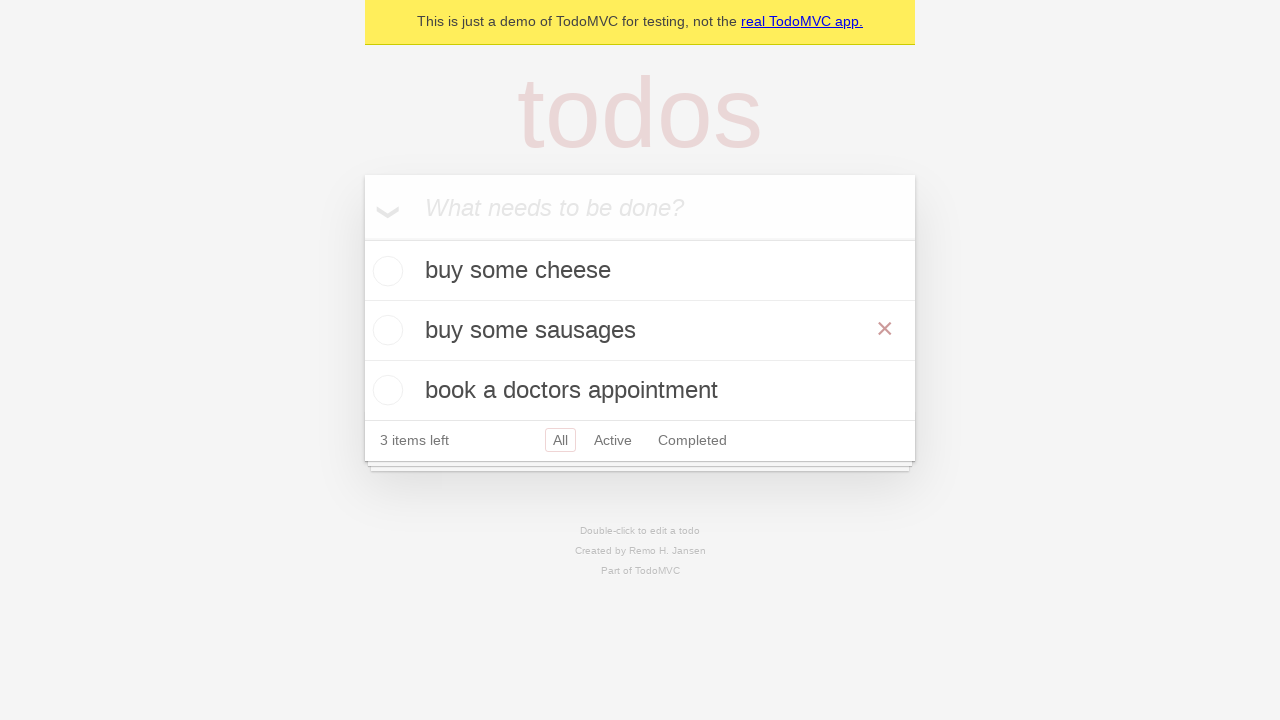